Tests a data types form by filling all fields except zip code, submitting the form, and verifying that the empty zip code field is highlighted red while all other properly filled fields are highlighted green.

Starting URL: https://bonigarcia.dev/selenium-webdriver-java/data-types.html

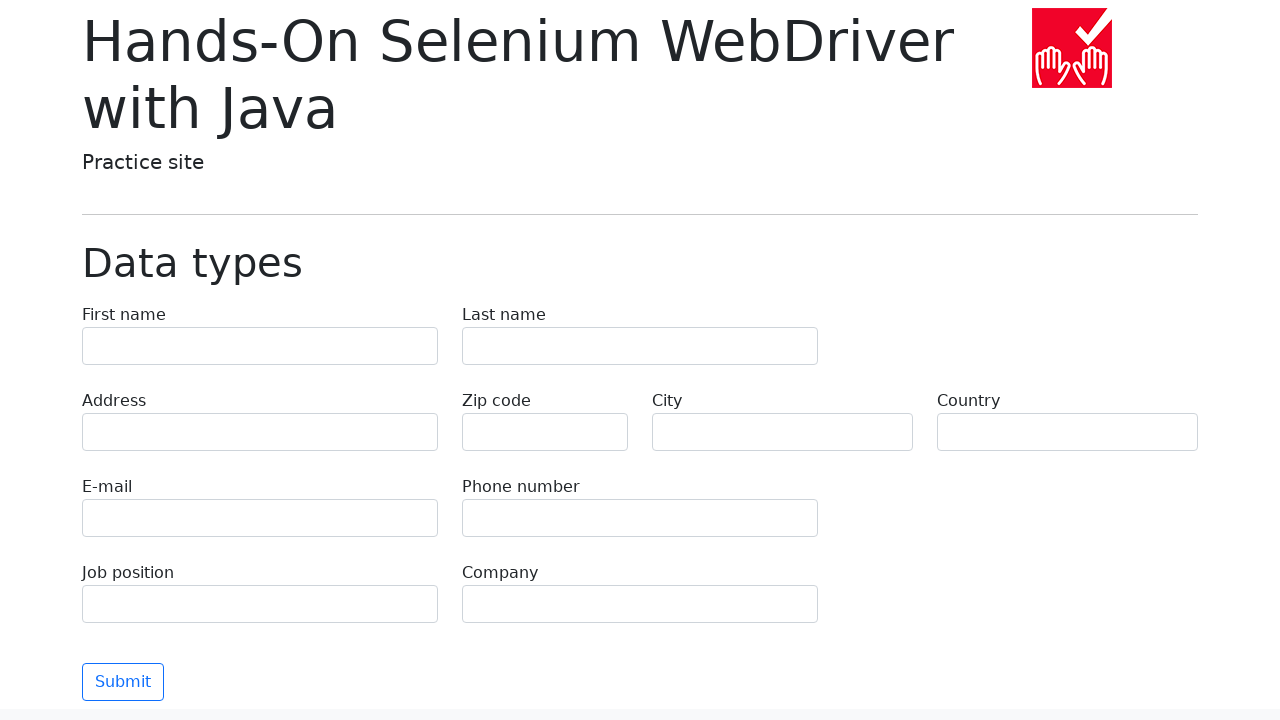

Filled first name field with 'Иван' on [name='first-name']
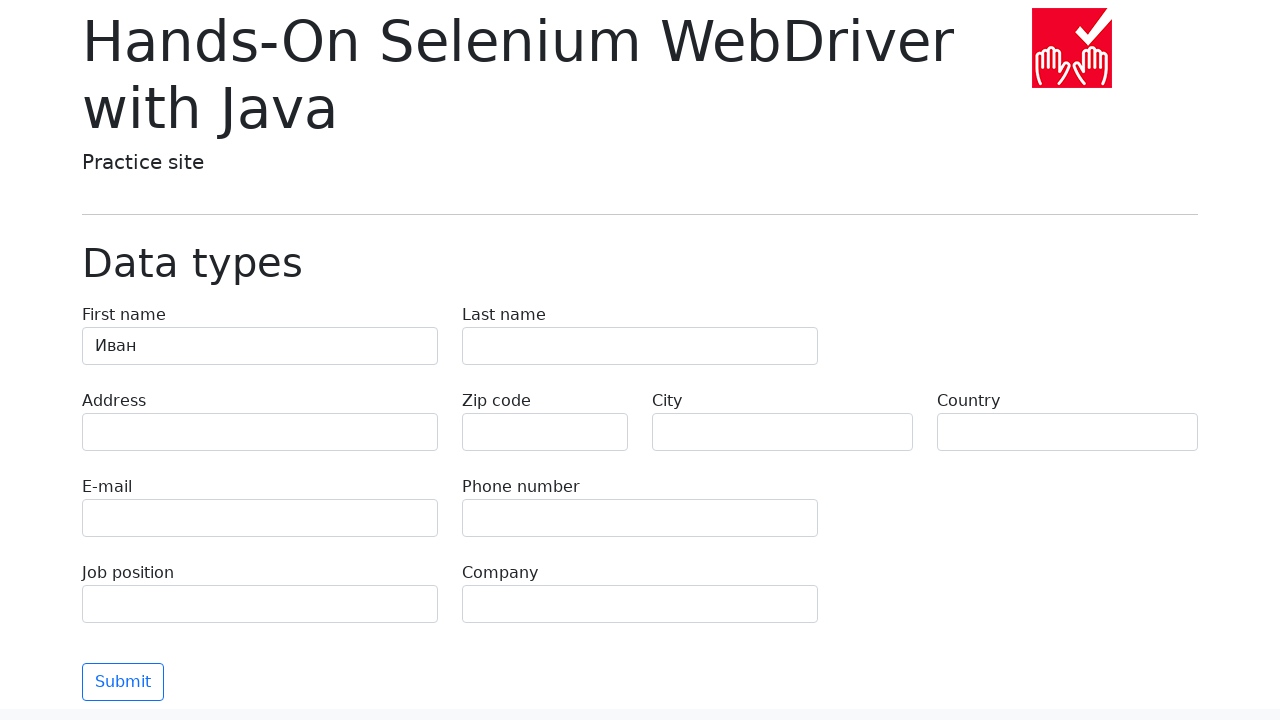

Filled last name field with 'Петров' on [name='last-name']
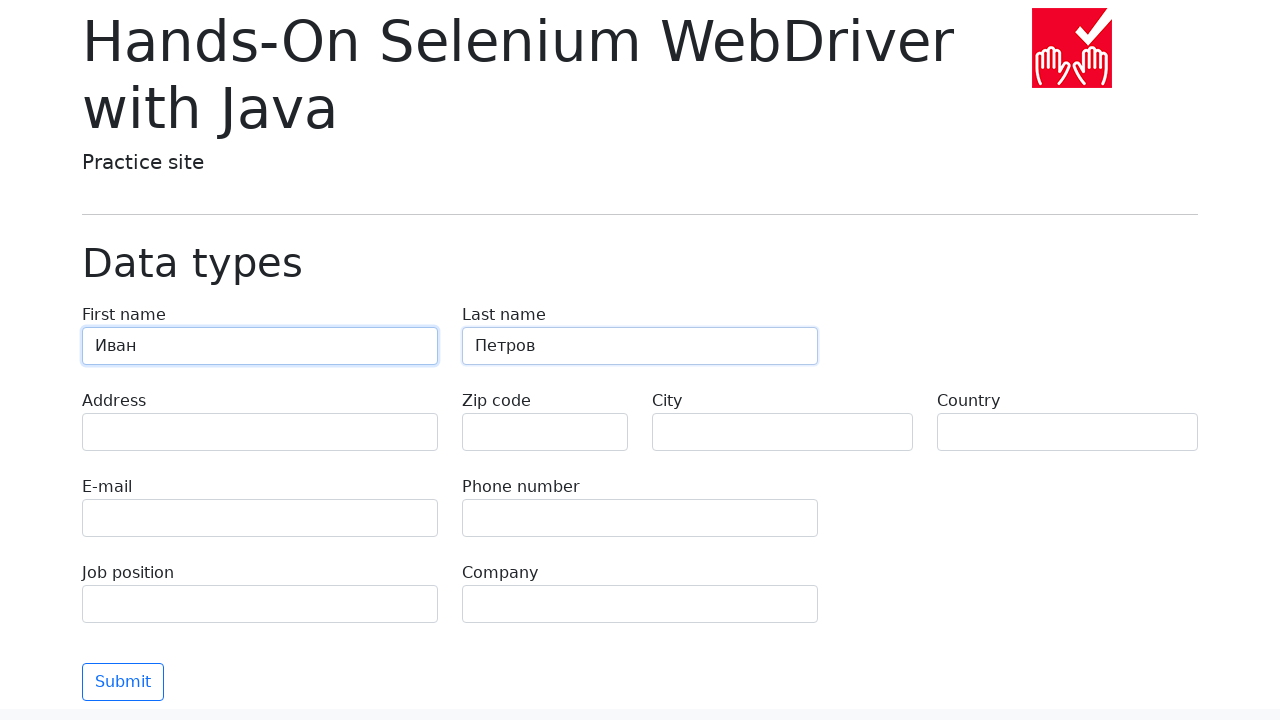

Filled address field with 'Ленина, 55-3' on [name='address']
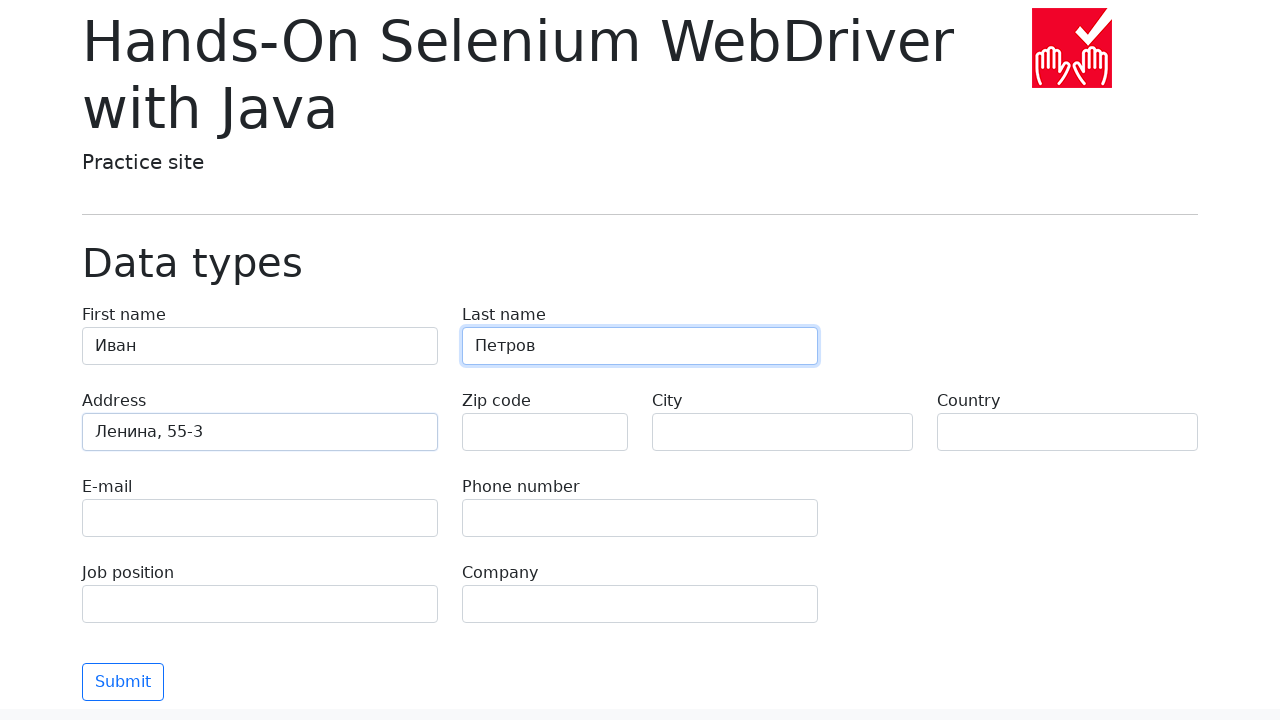

Filled email field with 'test@skypro.com' on [name='e-mail']
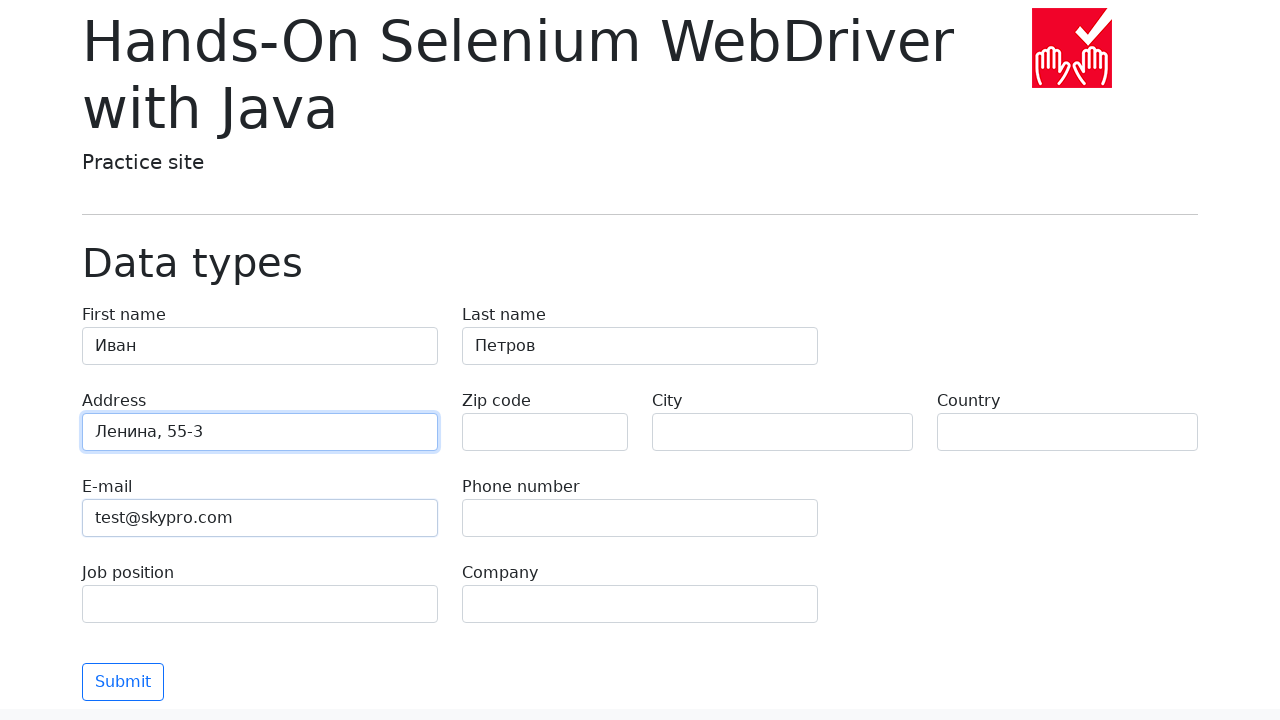

Filled phone field with '+7985899998787' on [name='phone']
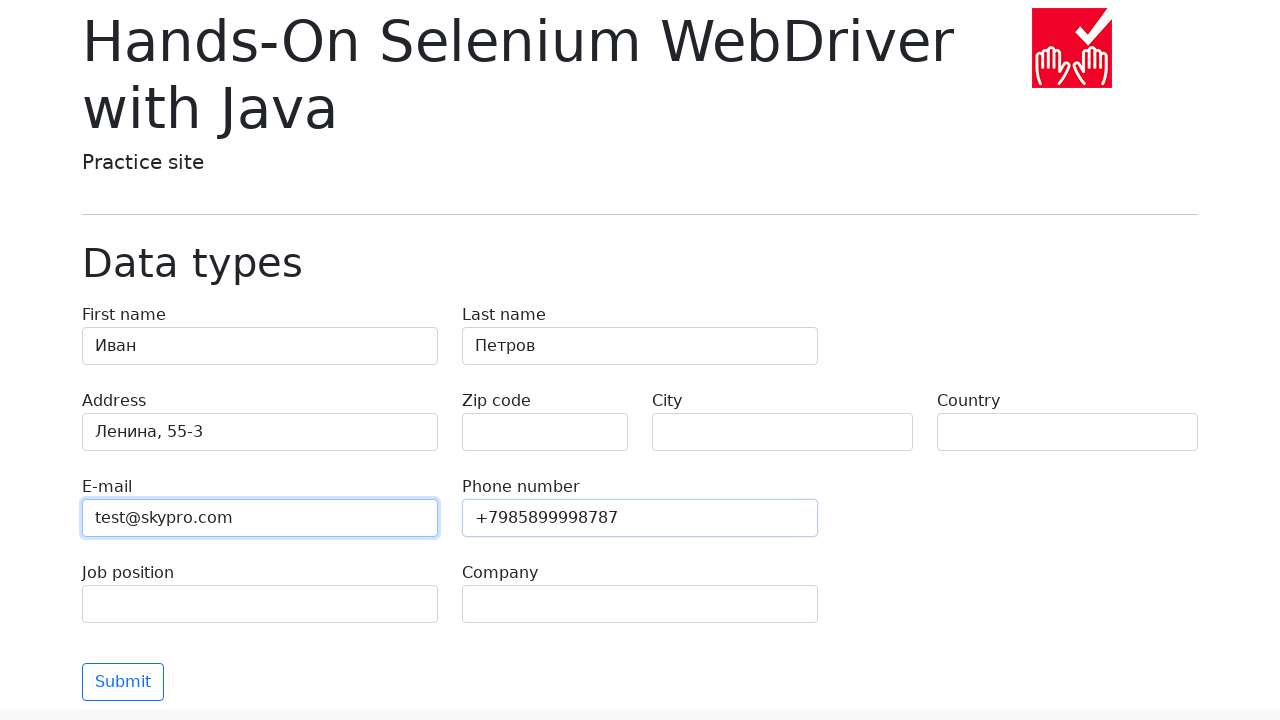

Left zip code field empty to trigger validation error on [name='zip-code']
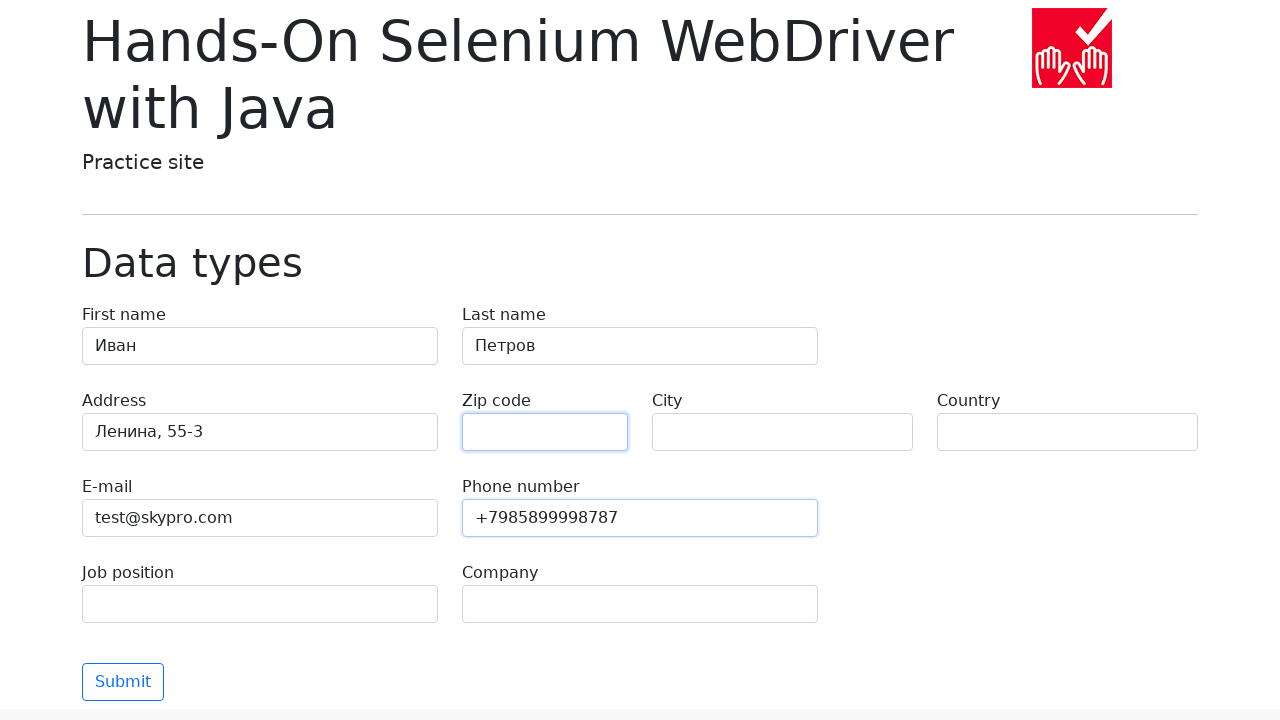

Filled city field with 'Москва' on [name='city']
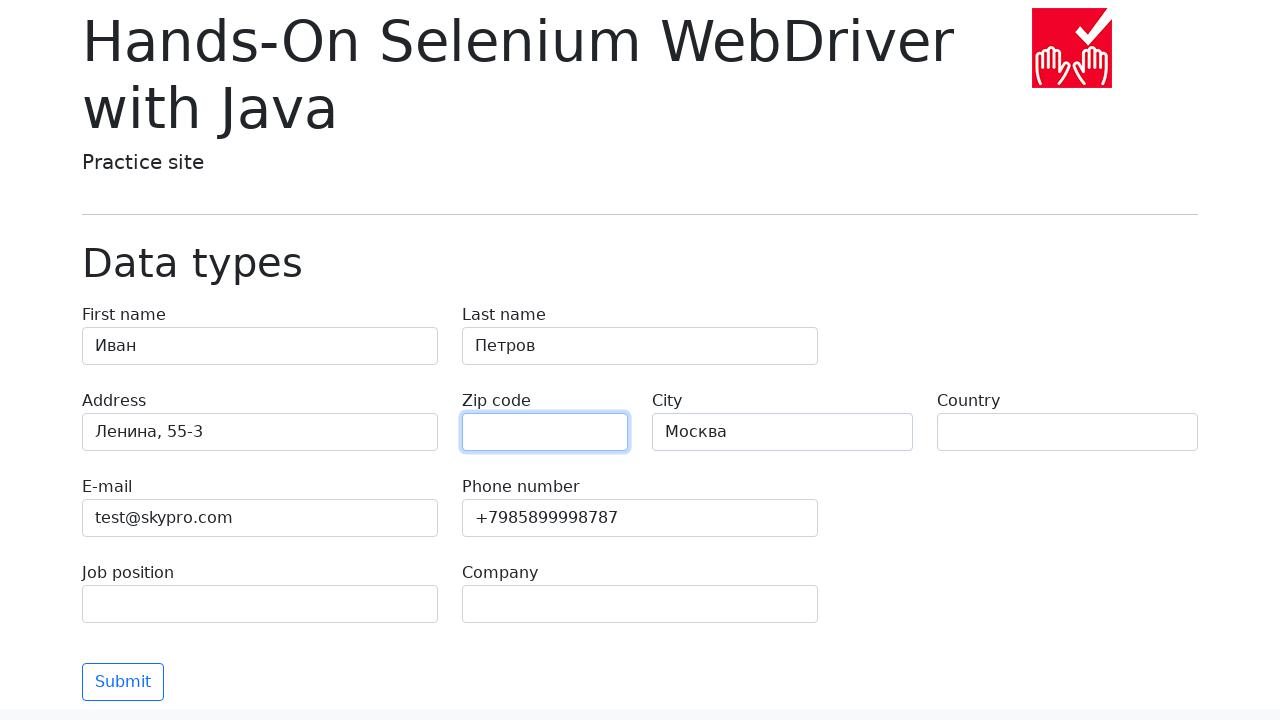

Filled country field with 'Россия' on [name='country']
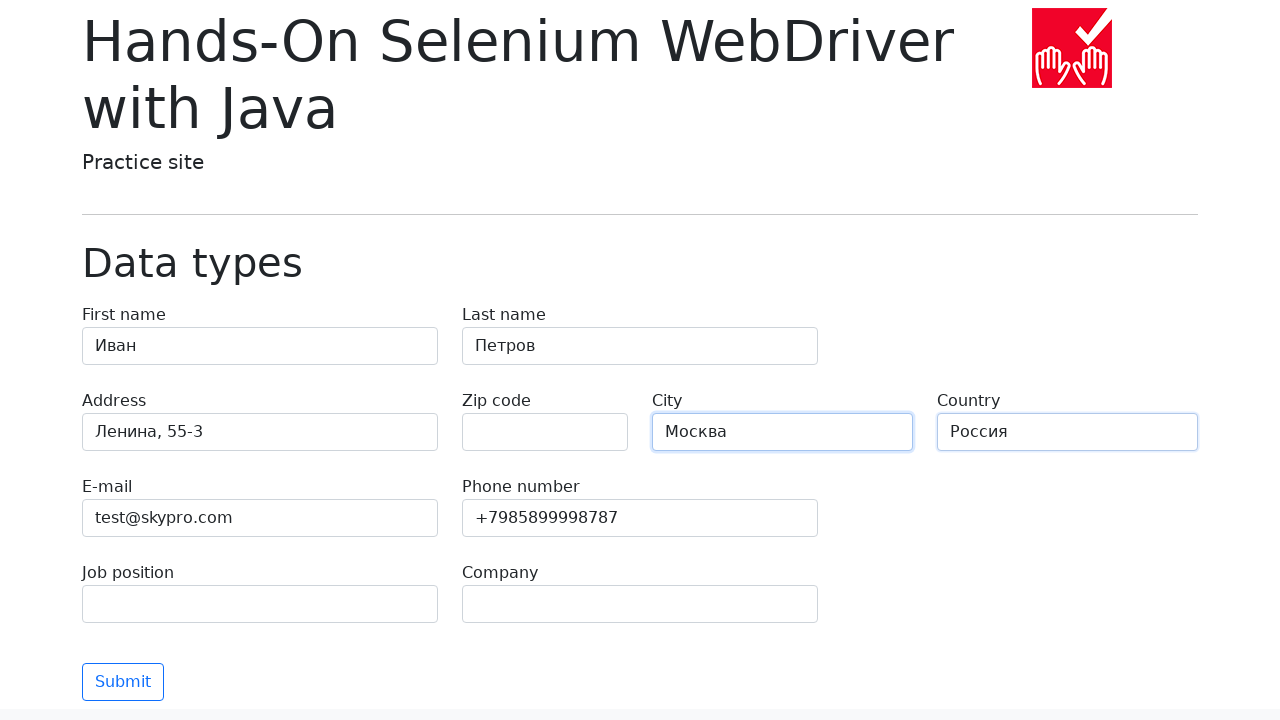

Filled job position field with 'QA' on [name='job-position']
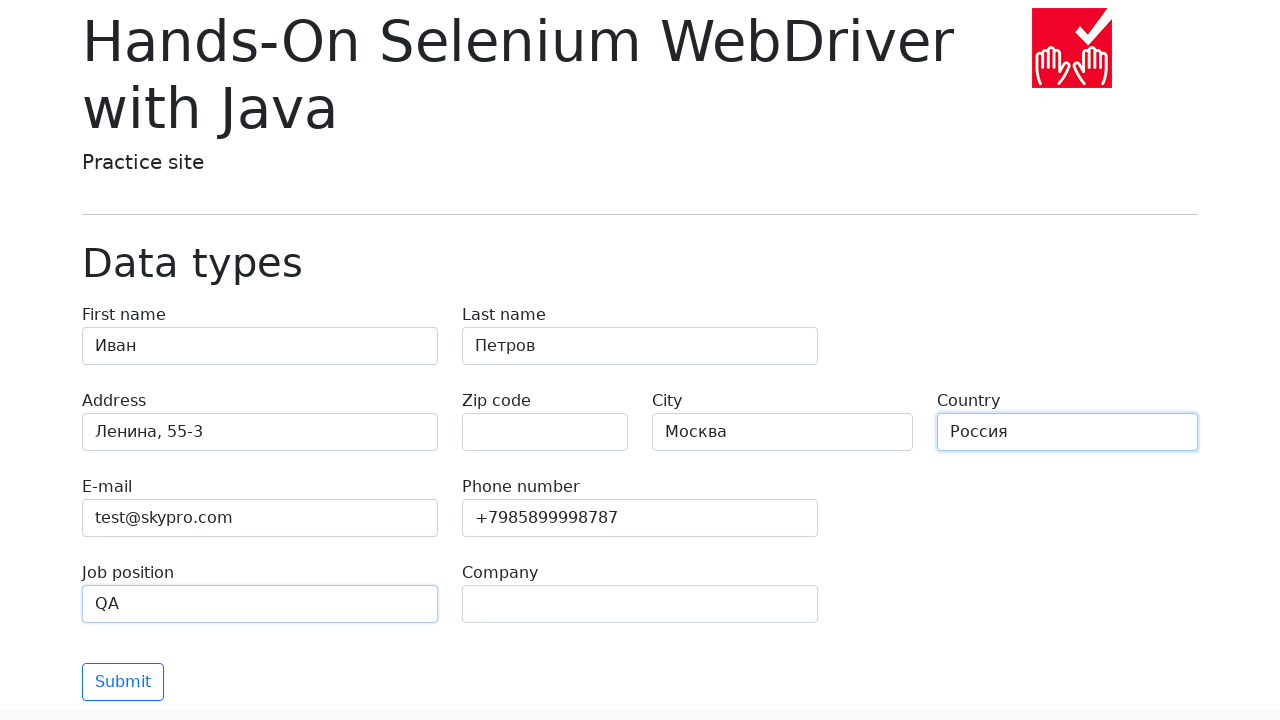

Filled company field with 'SkyPro' on [name='company']
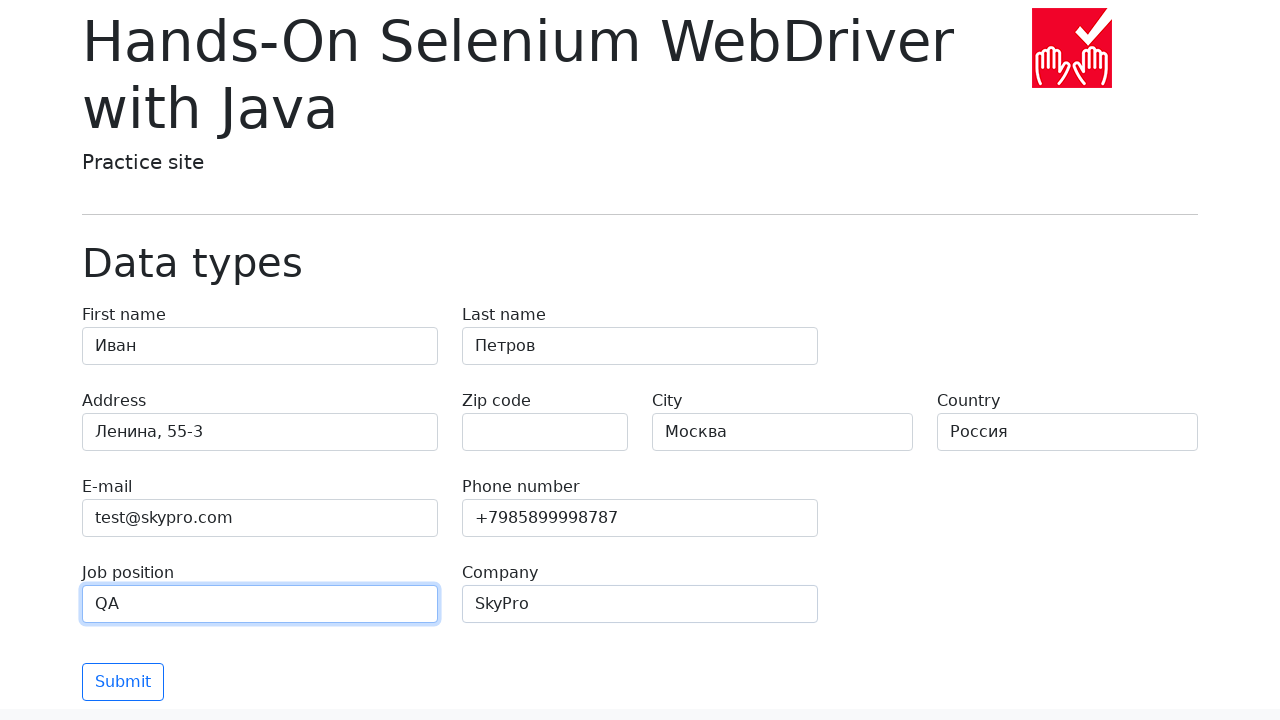

Clicked Submit button to submit the form at (123, 682) on button:has-text('Submit')
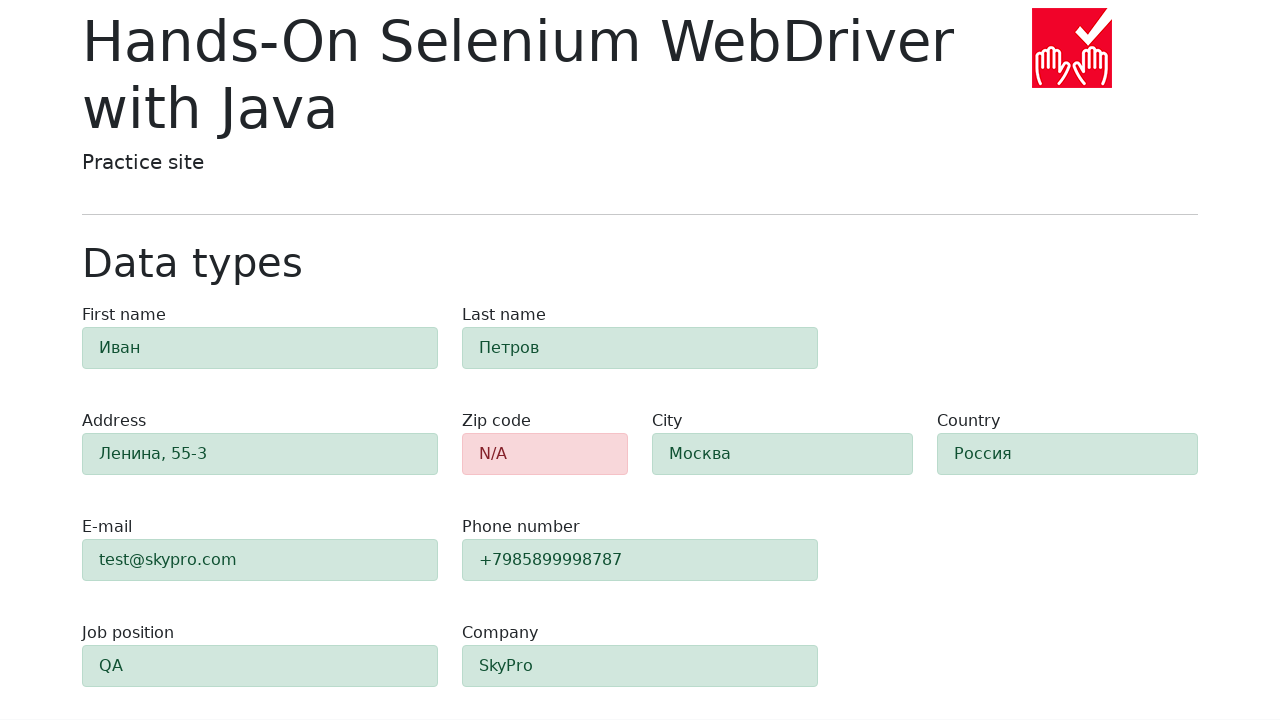

Form validation completed and zip code field is visible
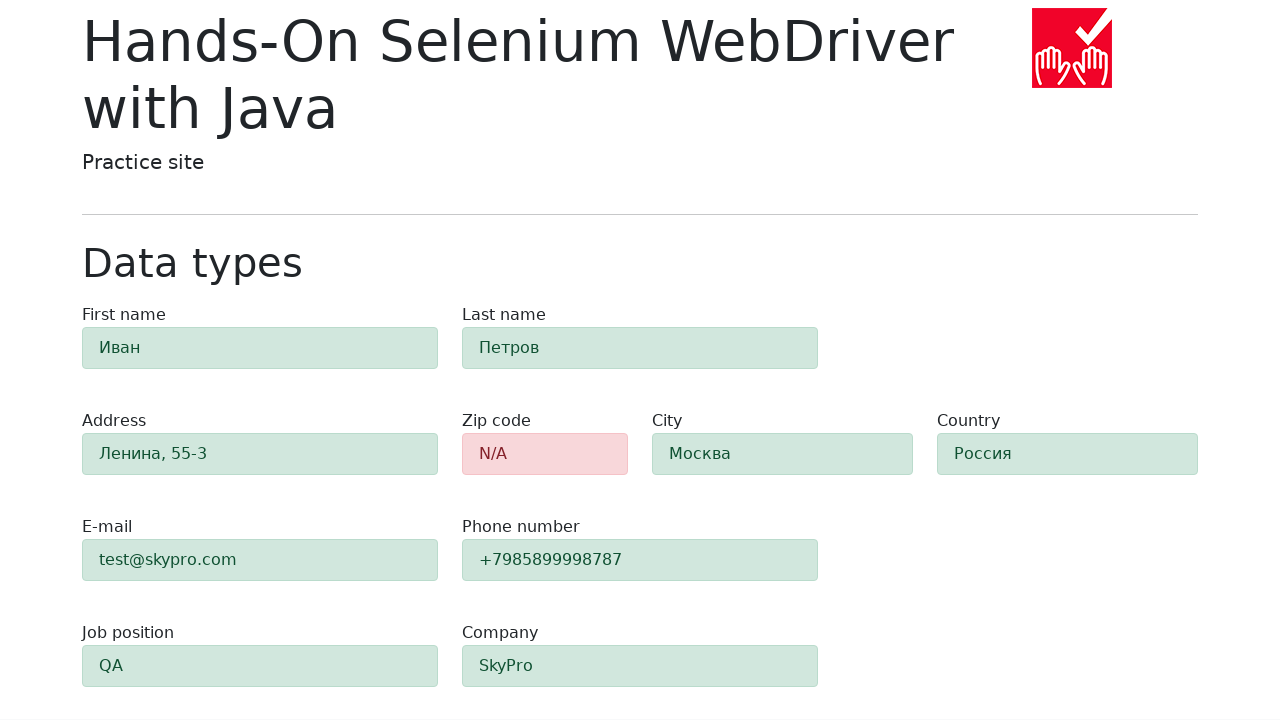

Verified zip code field background color: rgb(248, 215, 218)
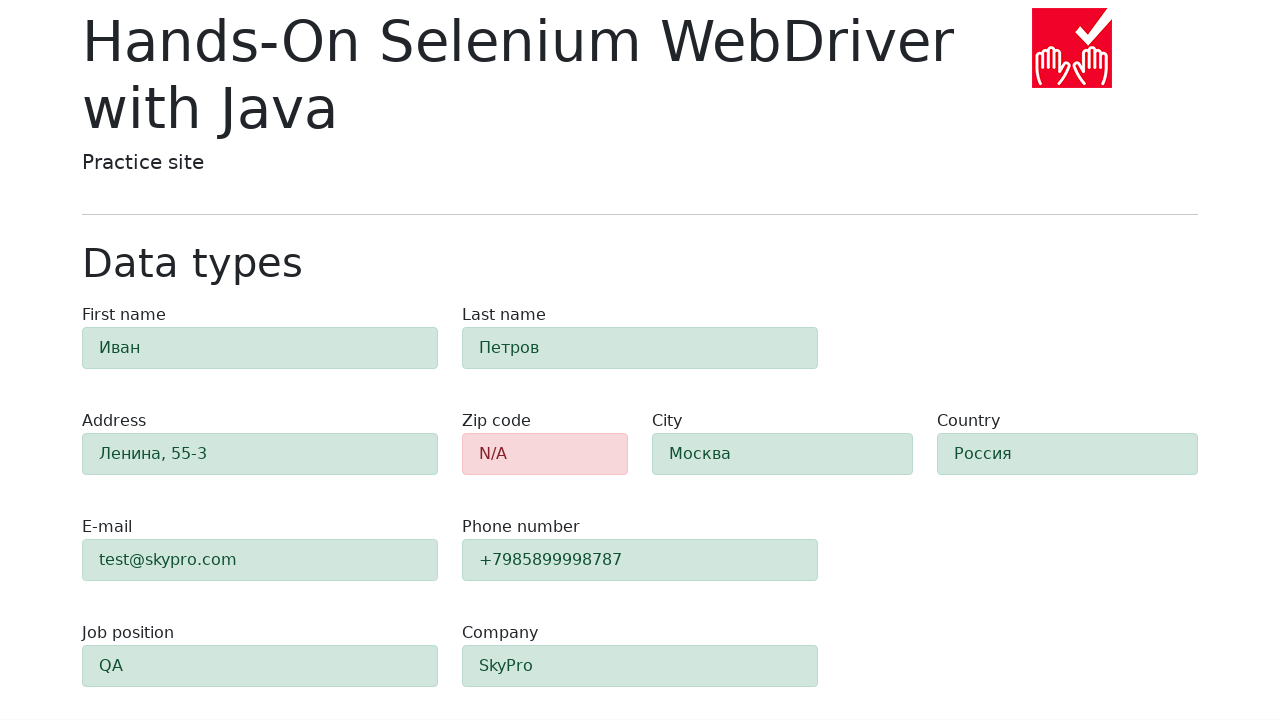

Confirmed zip code field is highlighted red (invalid)
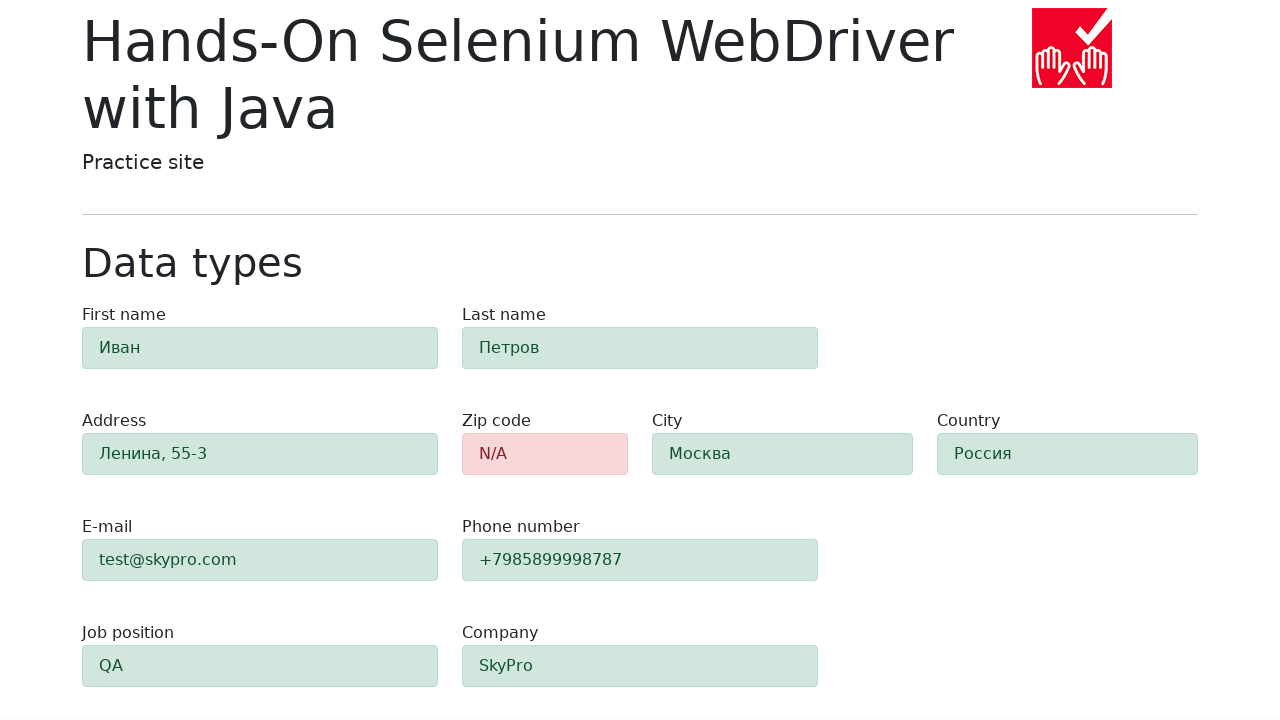

Verified first-name field background color: rgb(209, 231, 221)
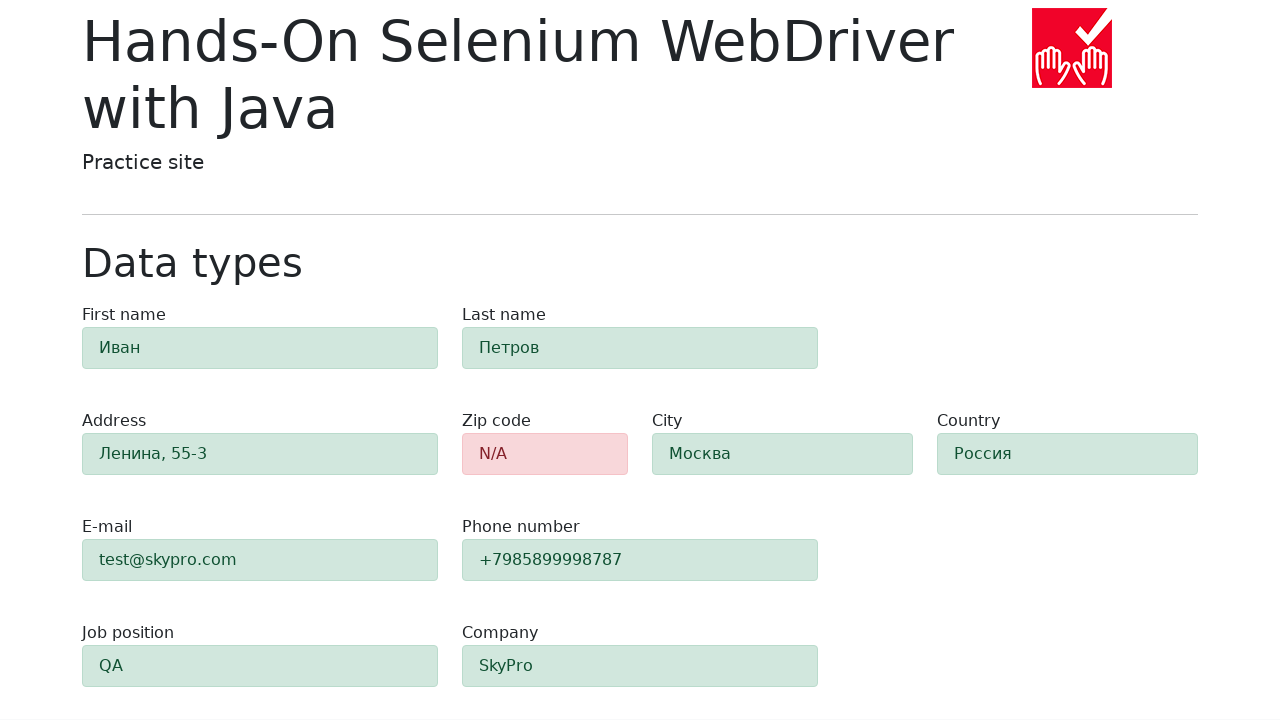

Confirmed first-name field is highlighted green (valid)
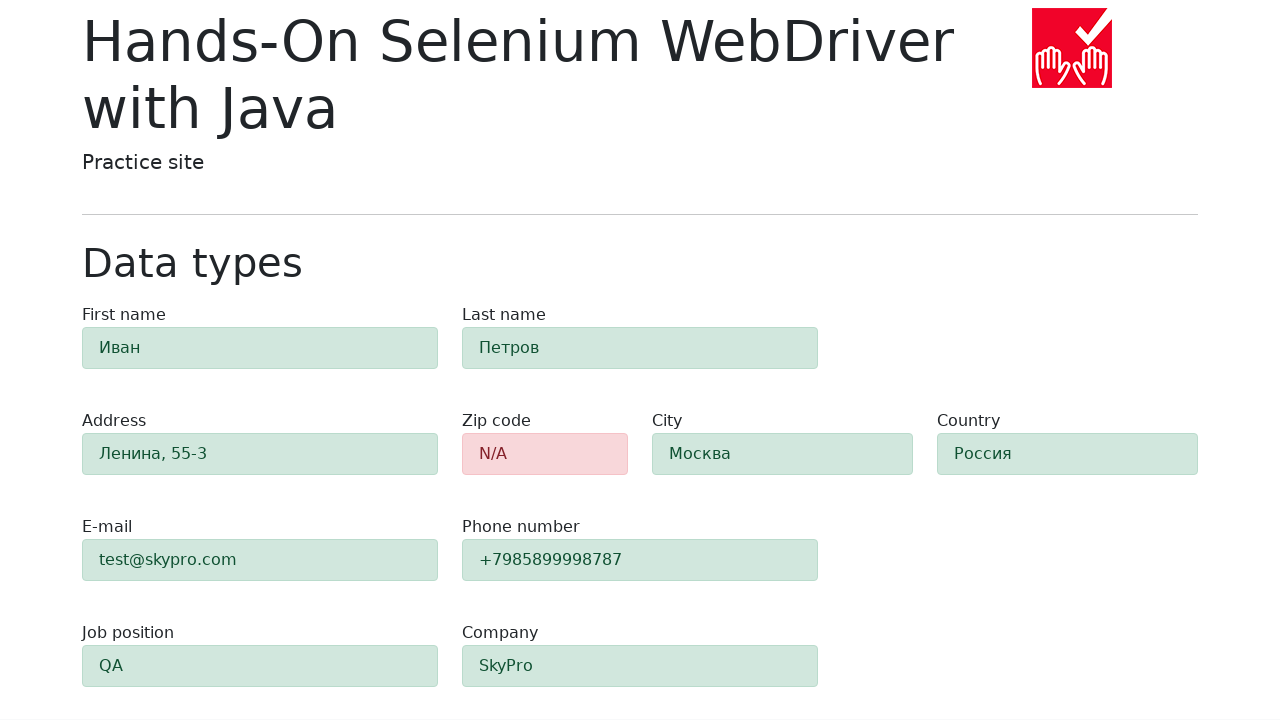

Verified last-name field background color: rgb(209, 231, 221)
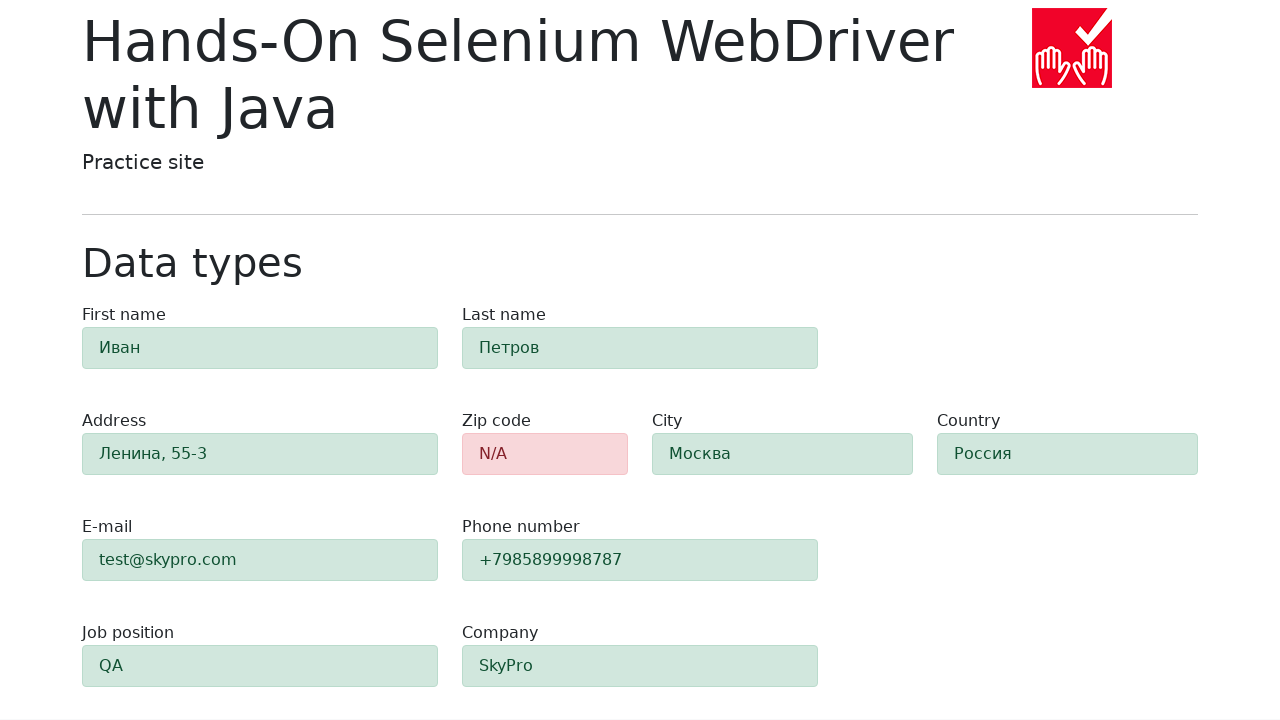

Confirmed last-name field is highlighted green (valid)
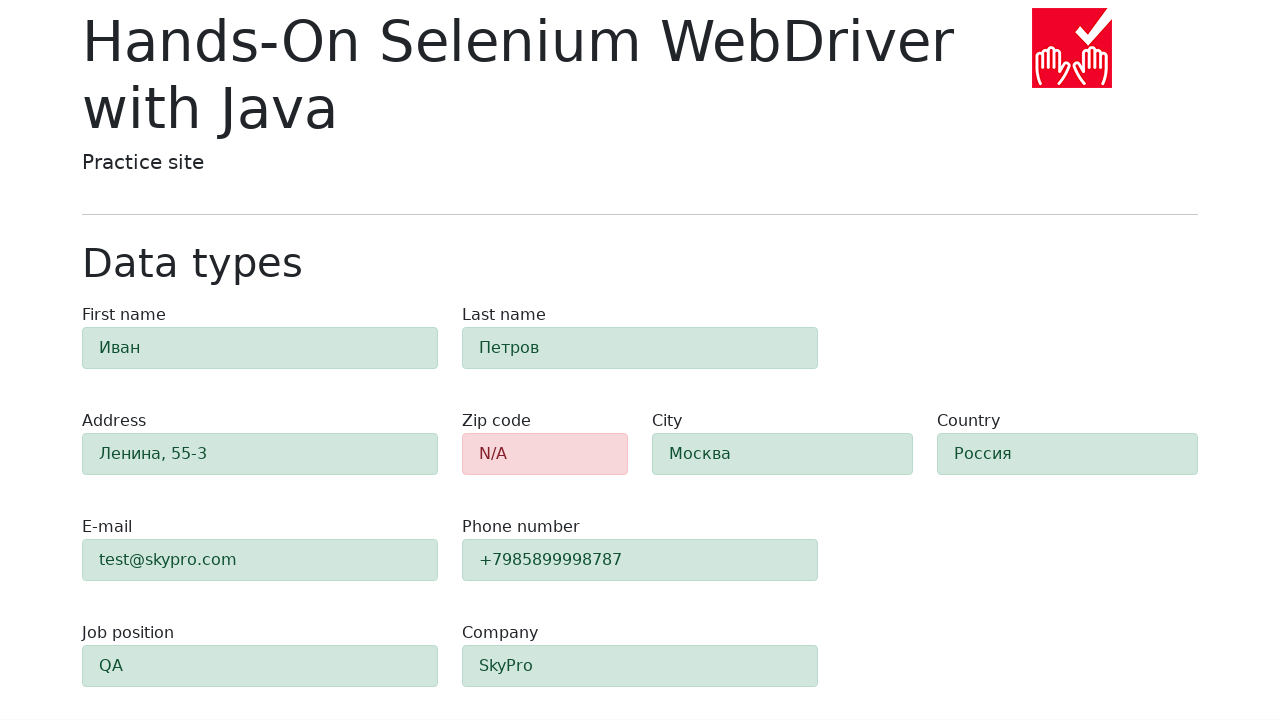

Verified address field background color: rgb(209, 231, 221)
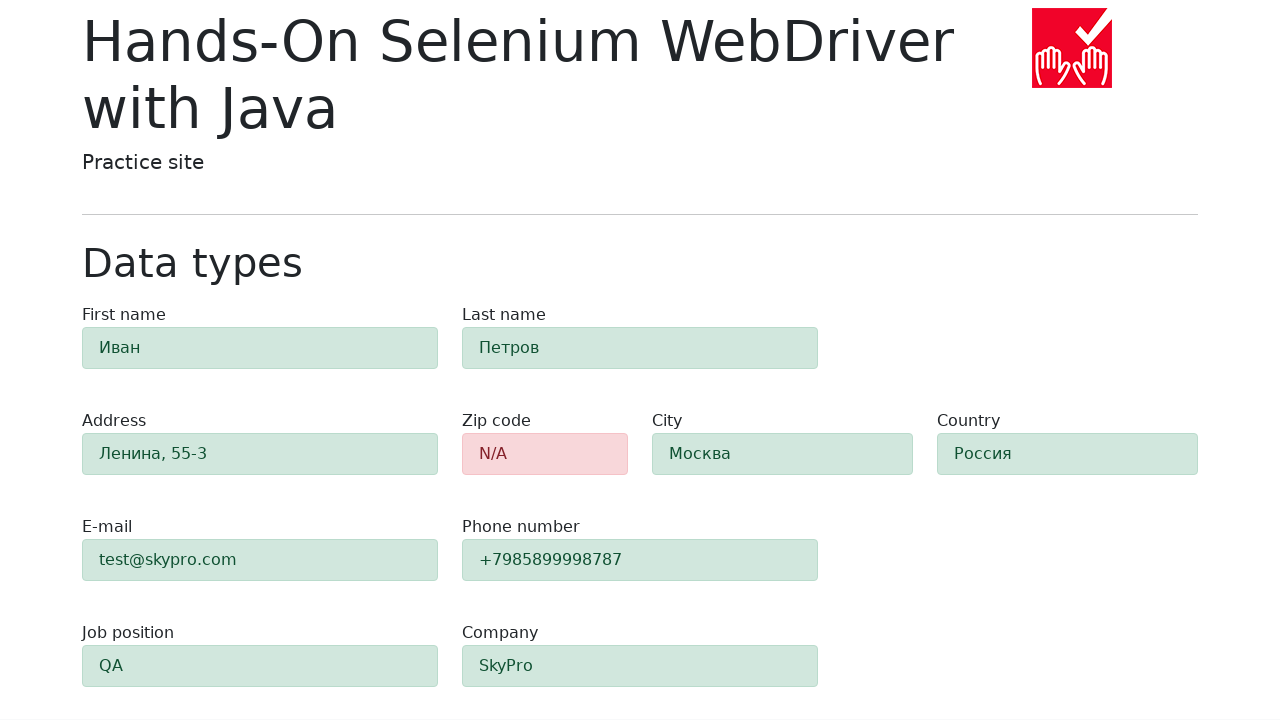

Confirmed address field is highlighted green (valid)
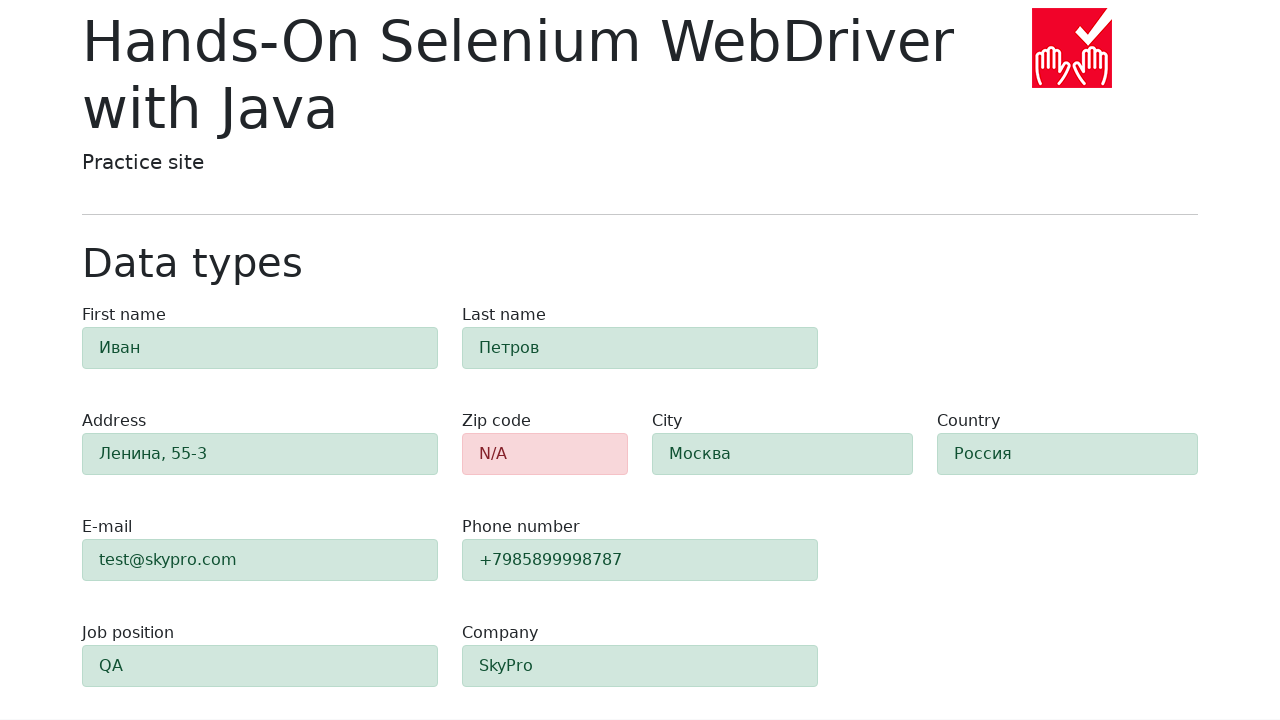

Verified e-mail field background color: rgb(209, 231, 221)
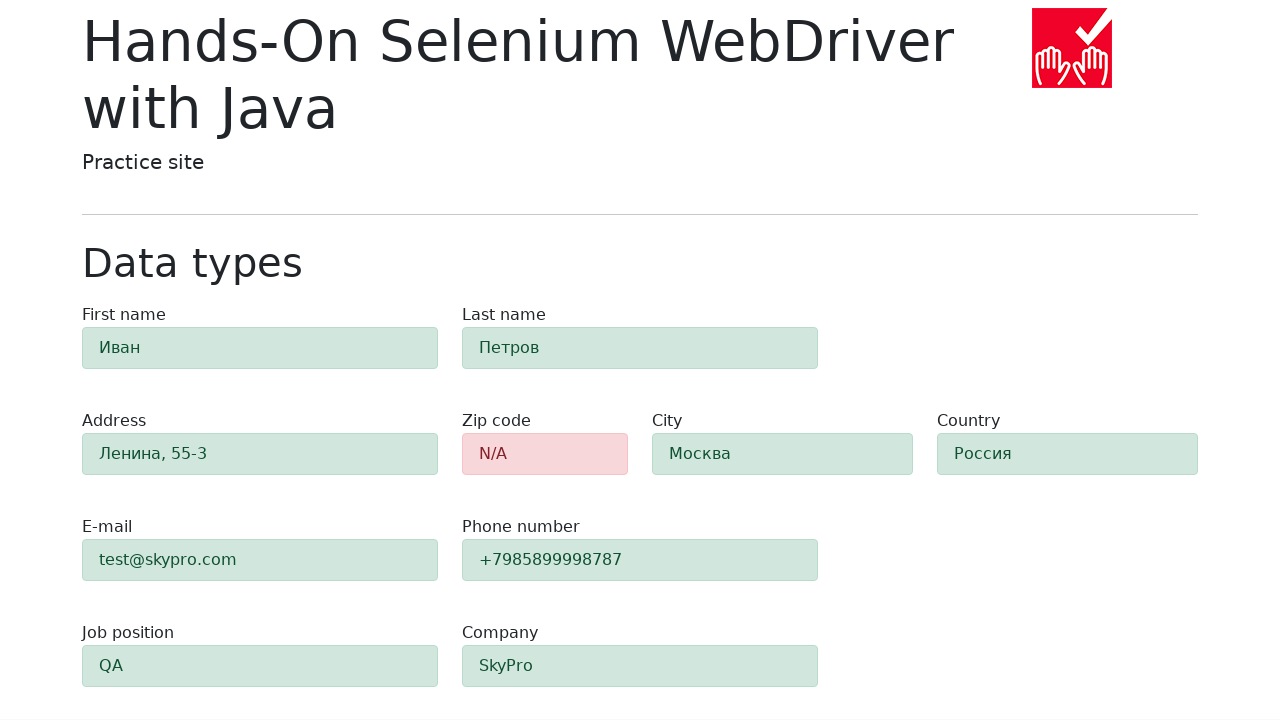

Confirmed e-mail field is highlighted green (valid)
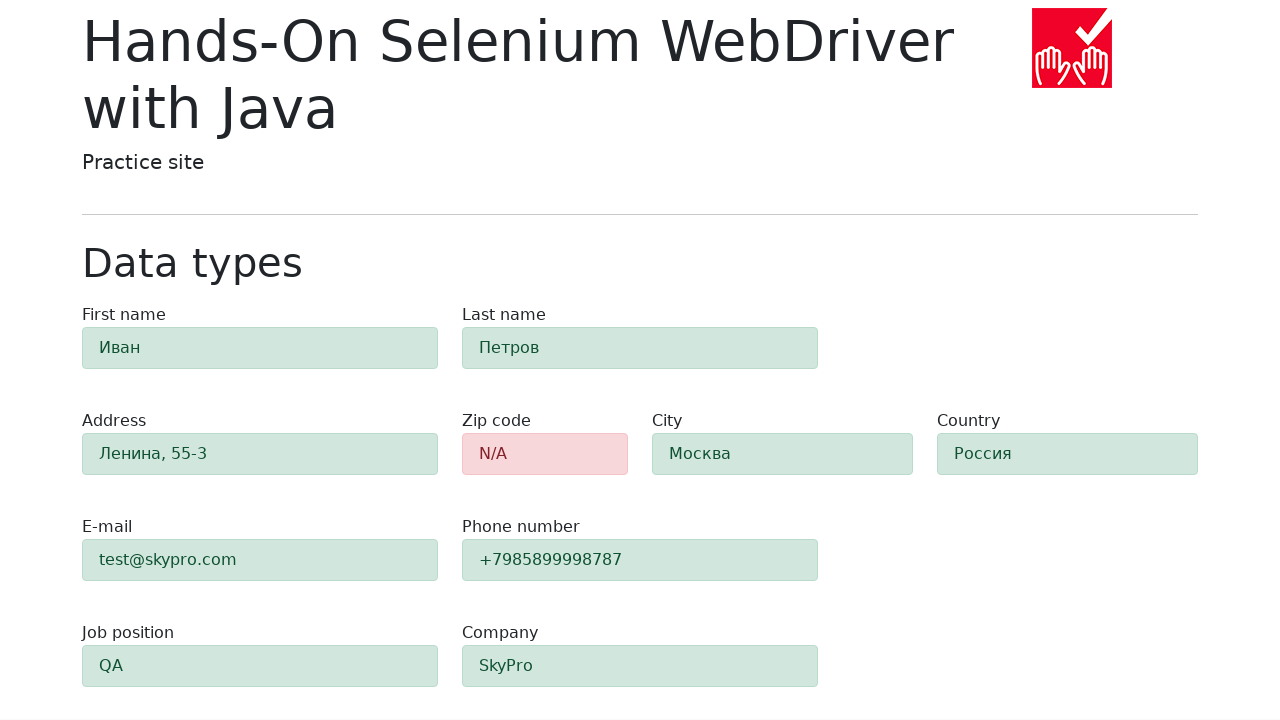

Verified phone field background color: rgb(209, 231, 221)
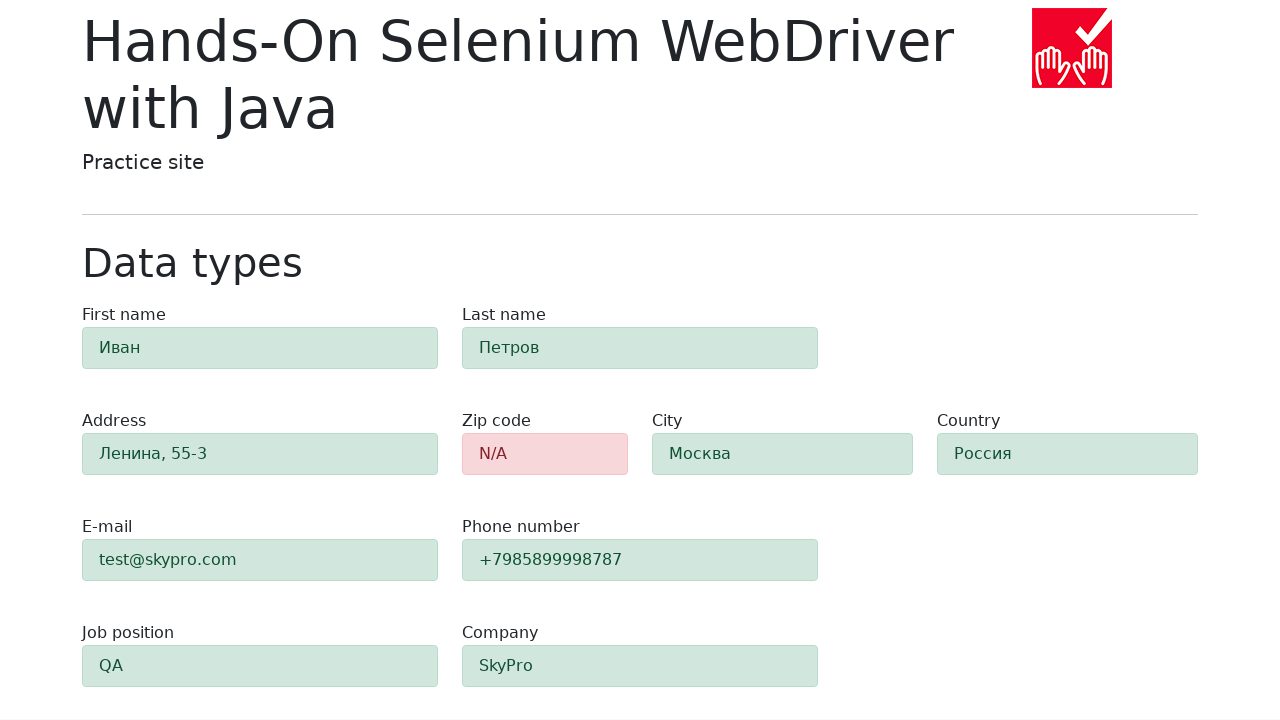

Confirmed phone field is highlighted green (valid)
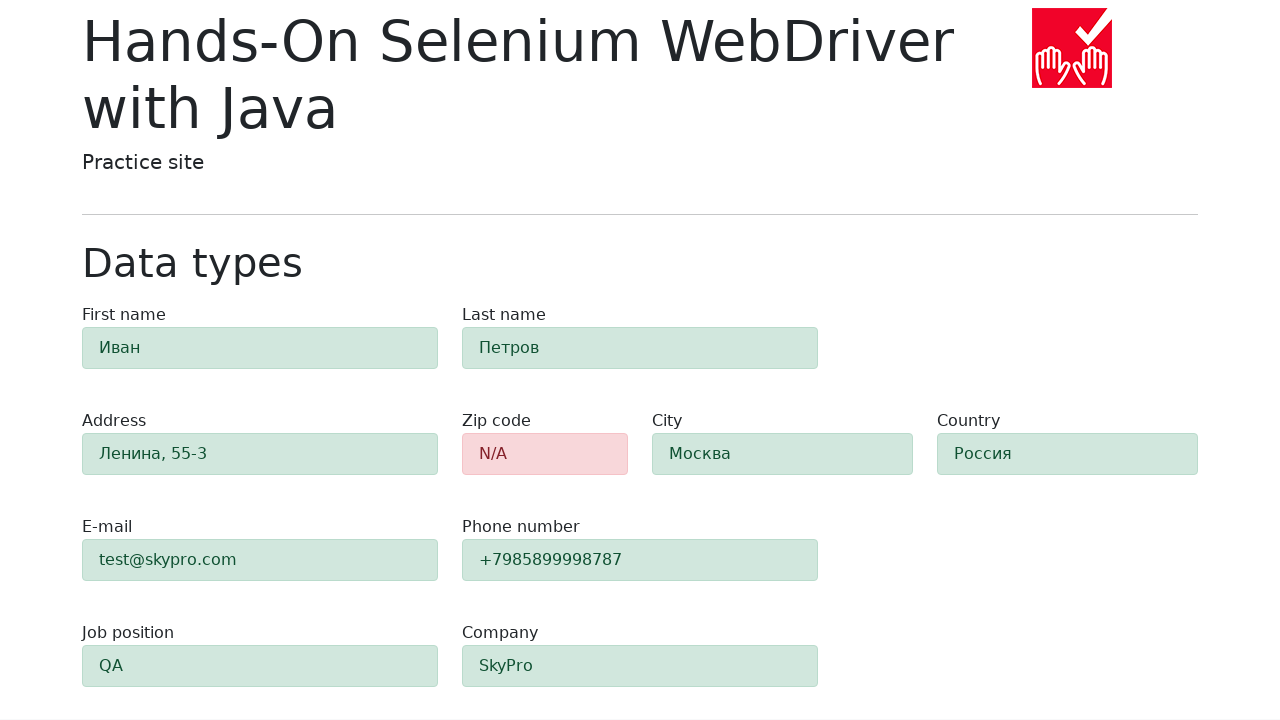

Verified city field background color: rgb(209, 231, 221)
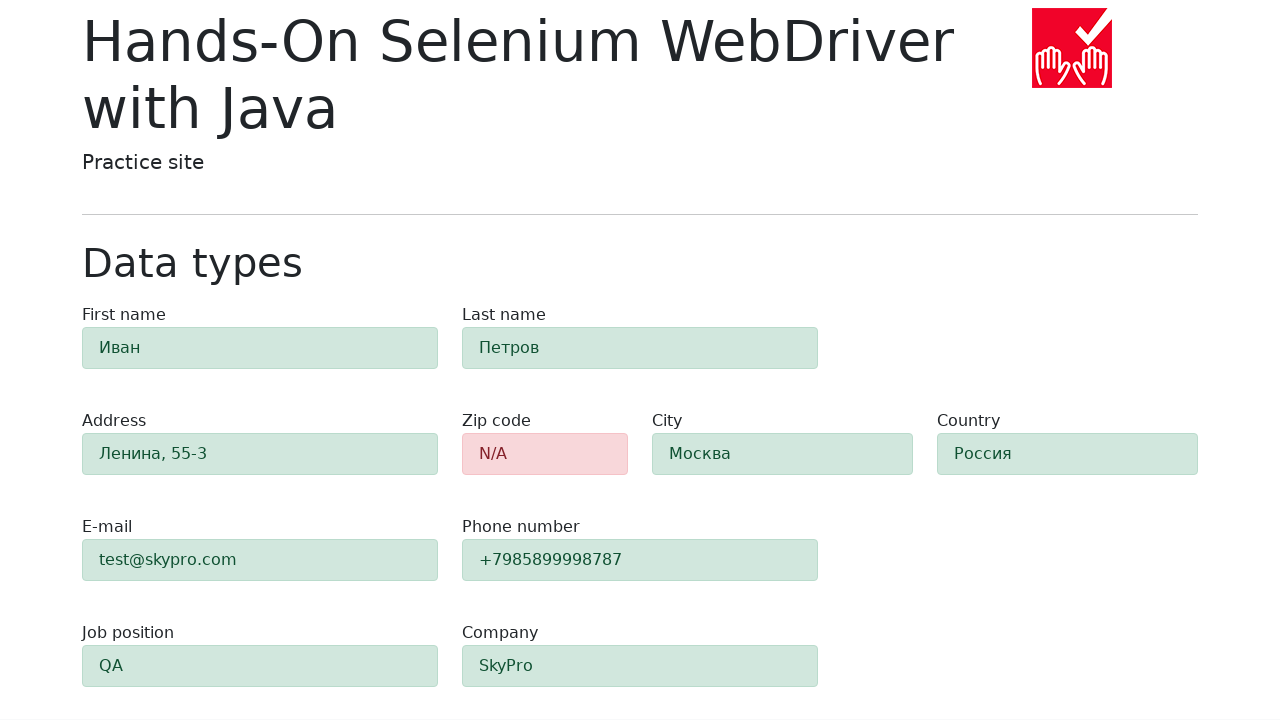

Confirmed city field is highlighted green (valid)
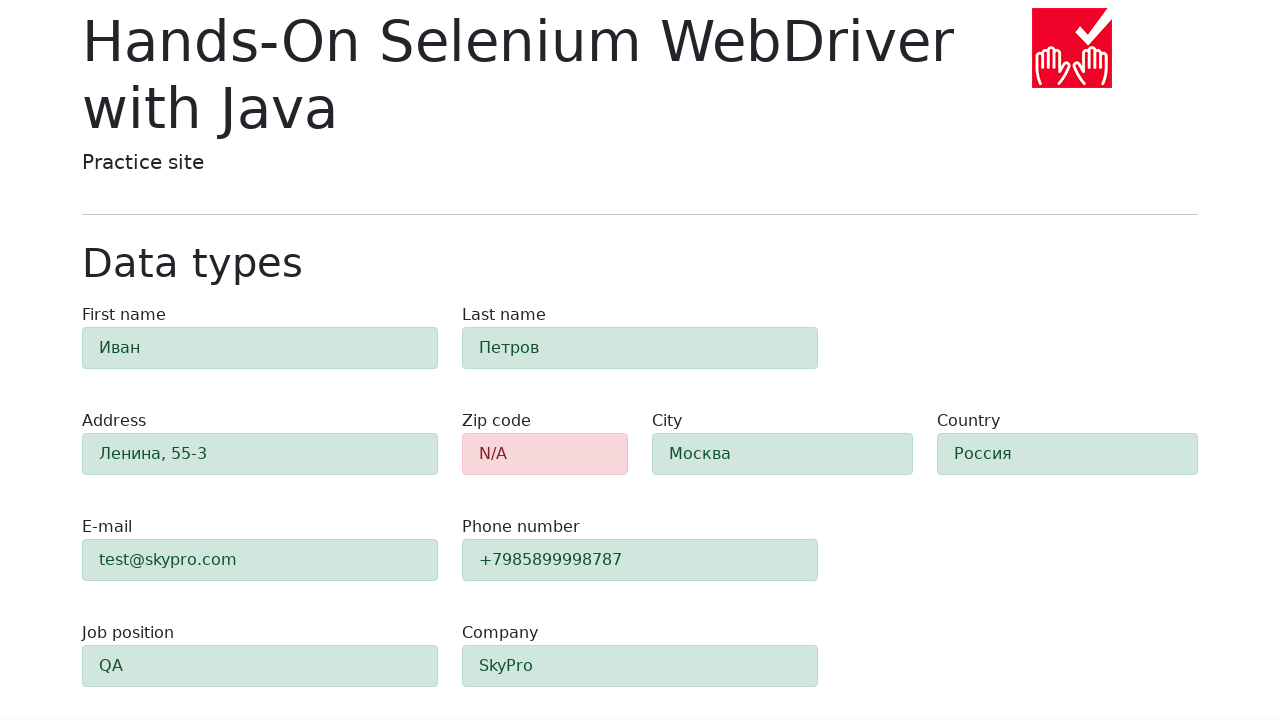

Verified country field background color: rgb(209, 231, 221)
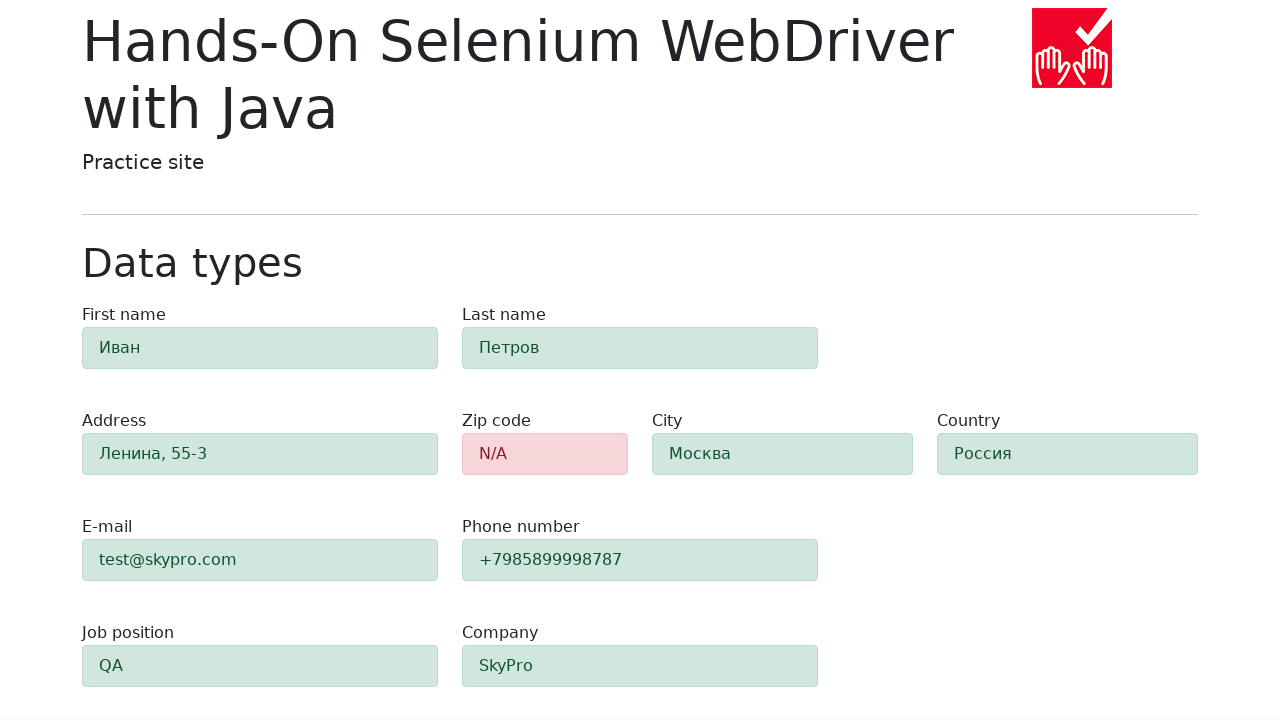

Confirmed country field is highlighted green (valid)
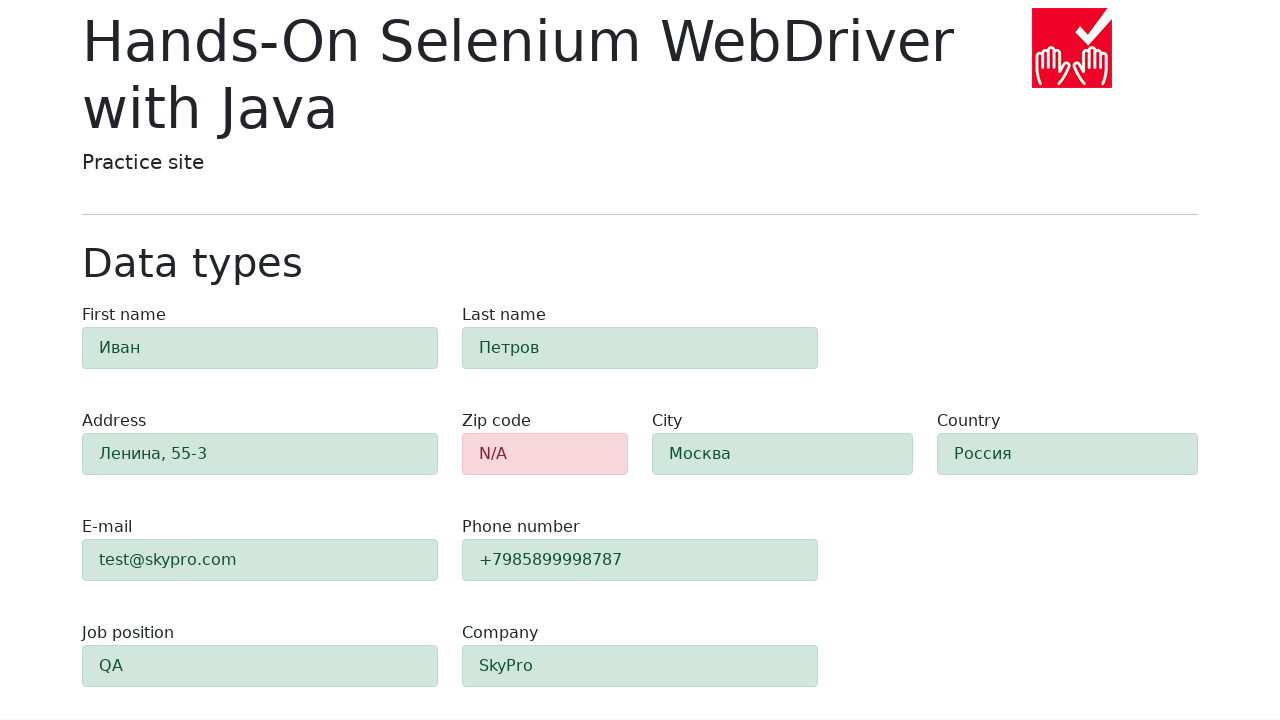

Verified job-position field background color: rgb(209, 231, 221)
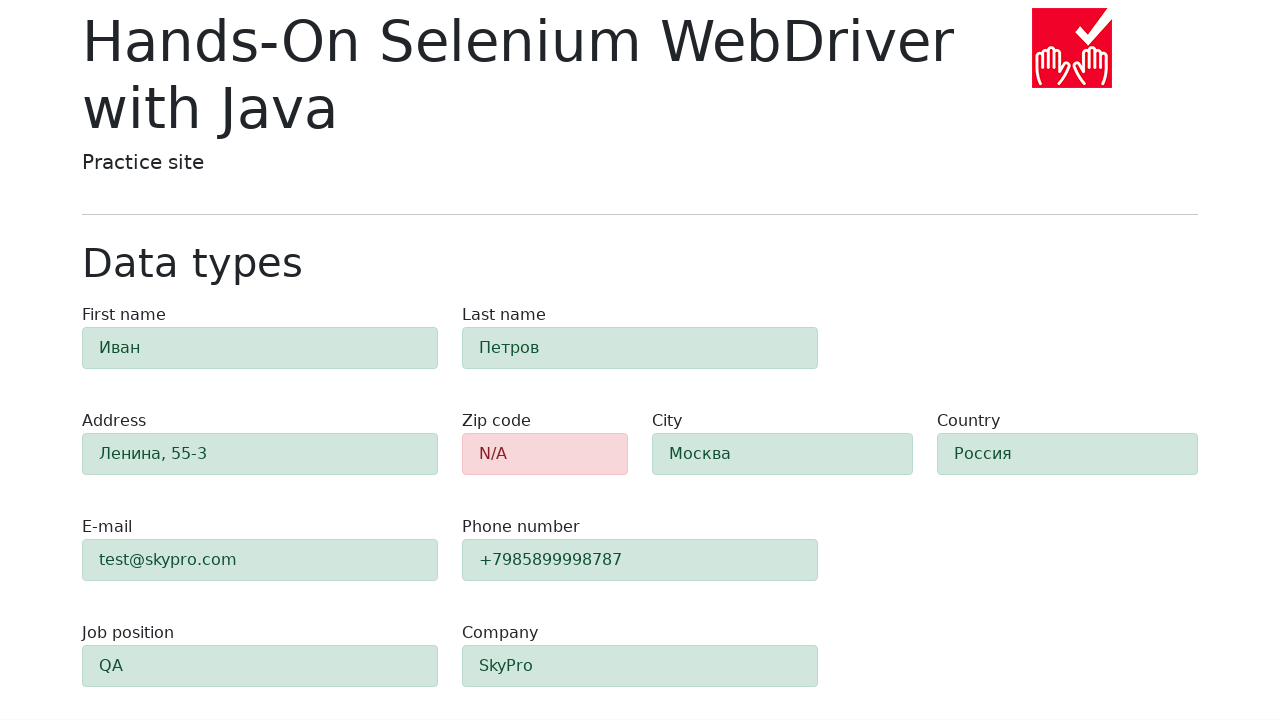

Confirmed job-position field is highlighted green (valid)
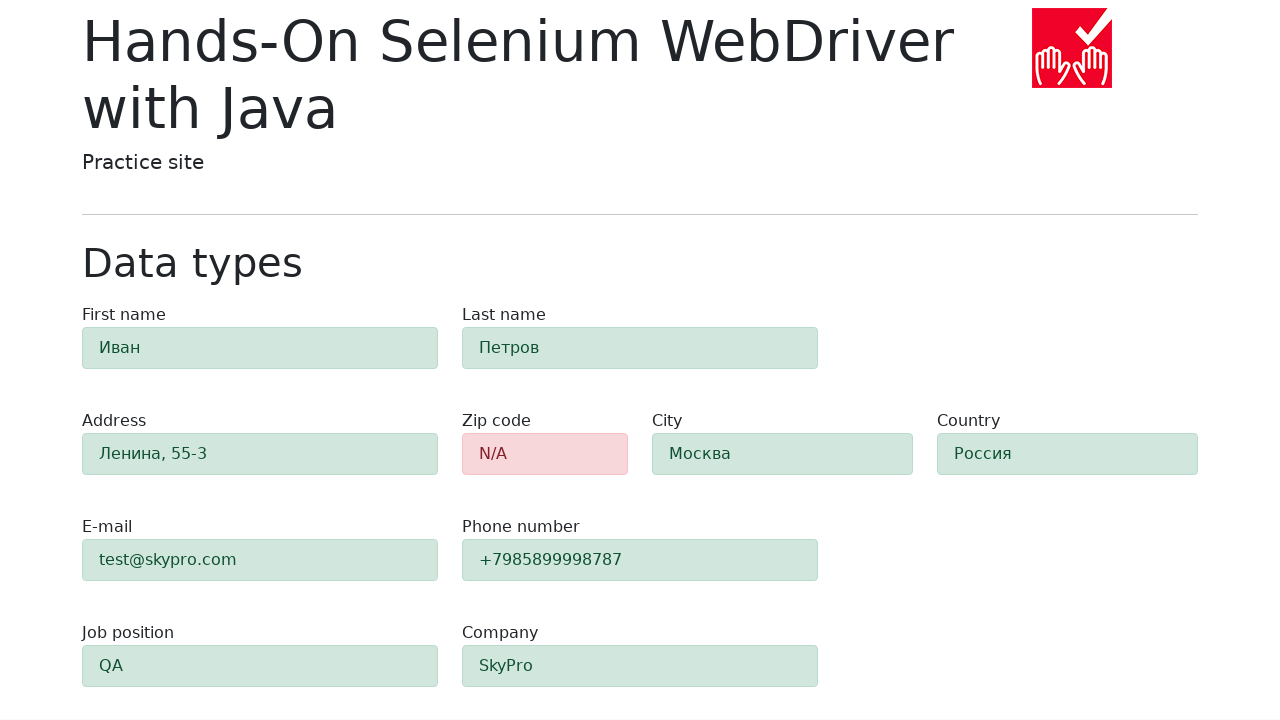

Verified company field background color: rgb(209, 231, 221)
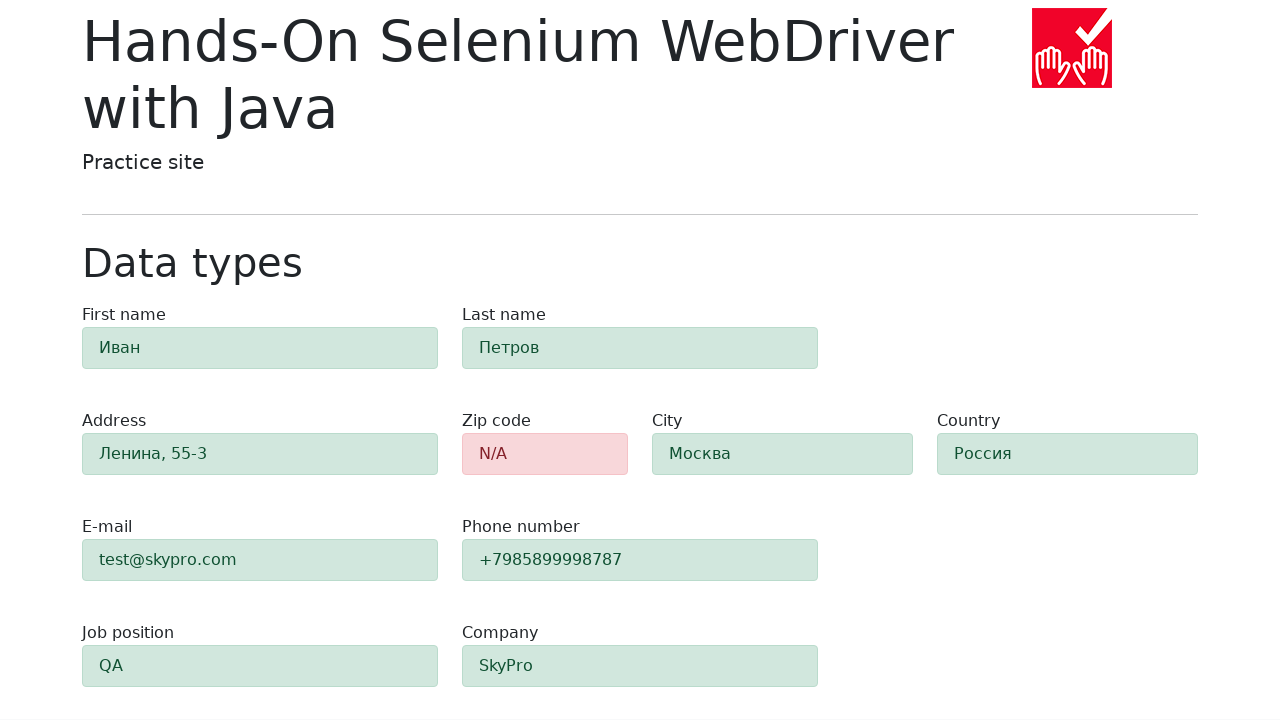

Confirmed company field is highlighted green (valid)
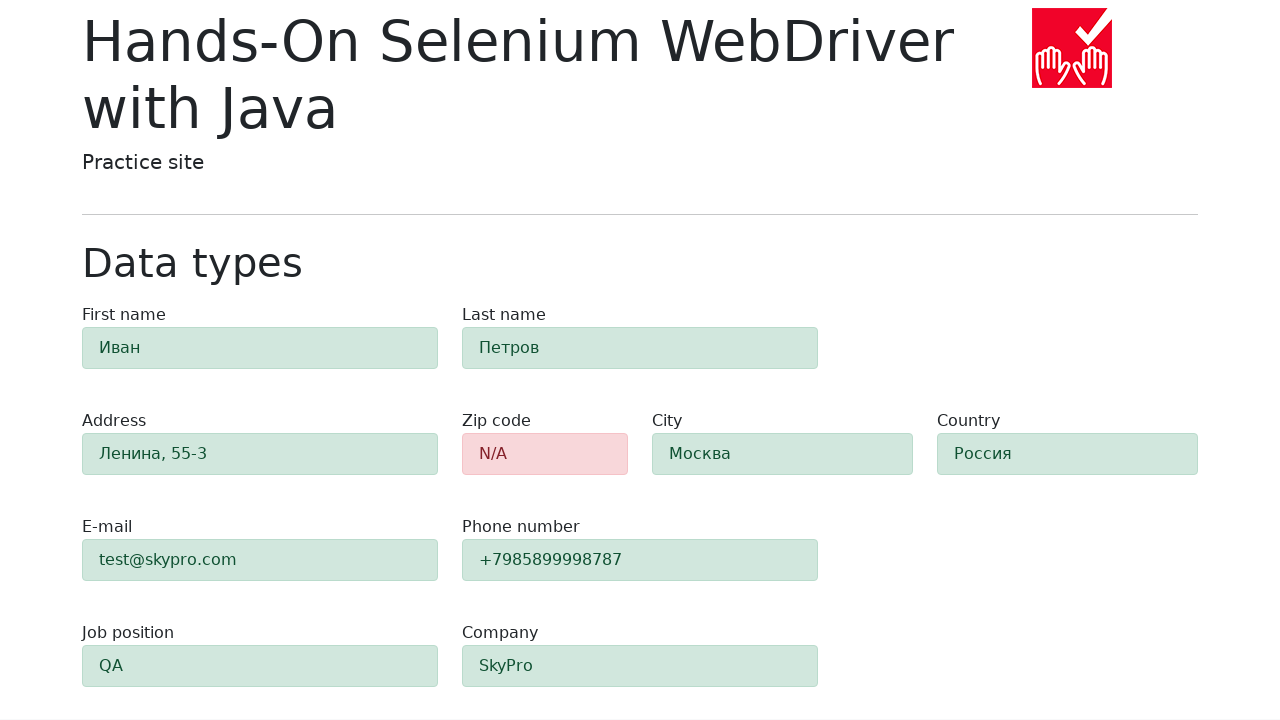

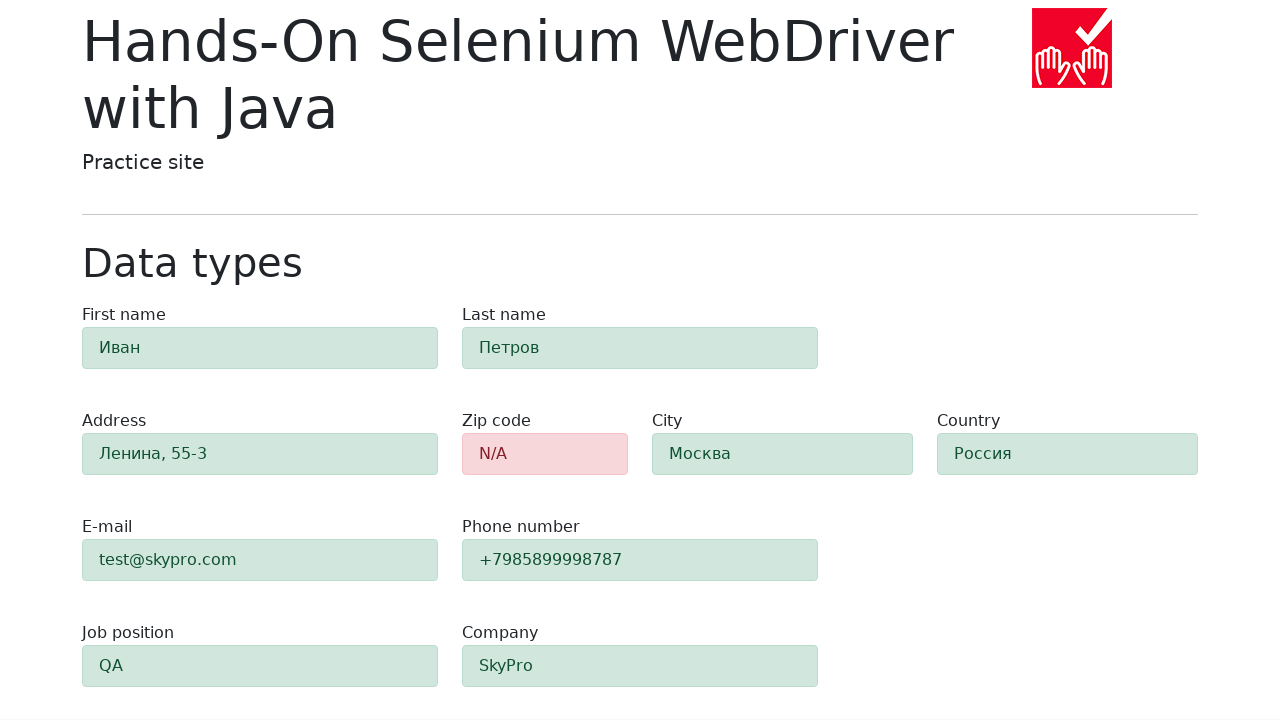